Navigates to the Automation Practice page and locates the broken link element to verify it exists on the page

Starting URL: https://rahulshettyacademy.com/AutomationPractice/

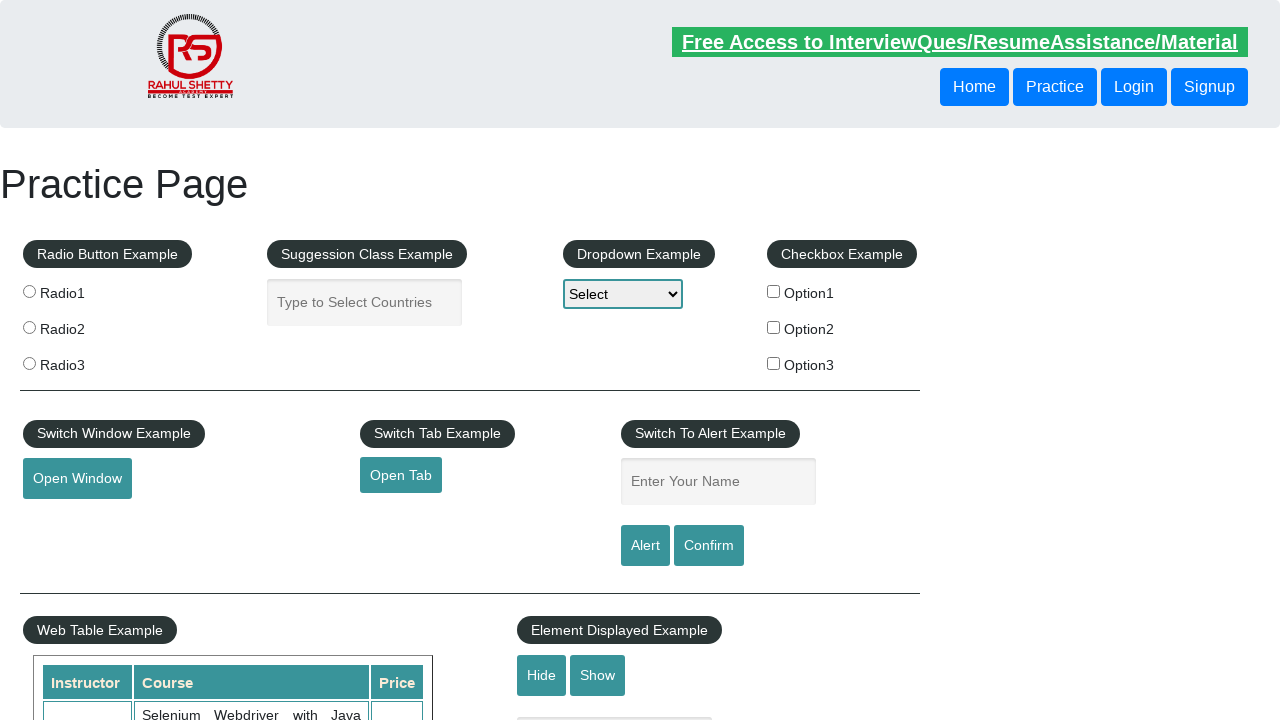

Navigated to Automation Practice page
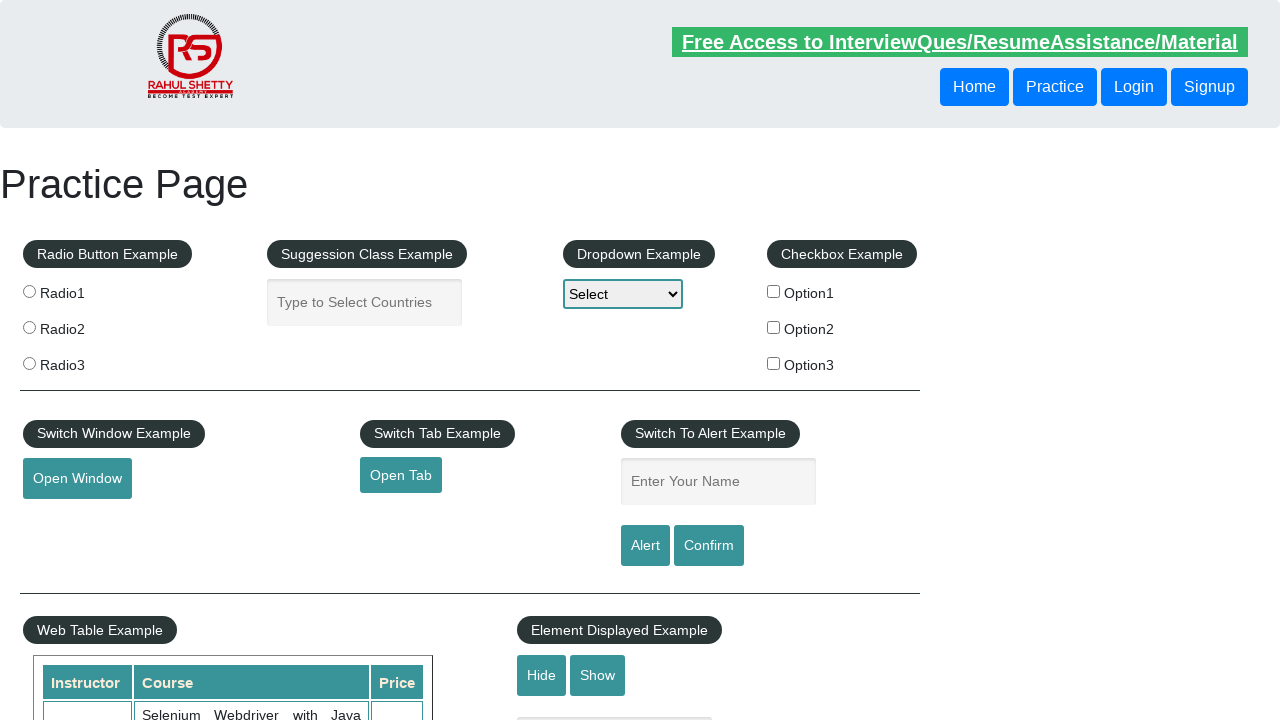

Located broken link element using selector
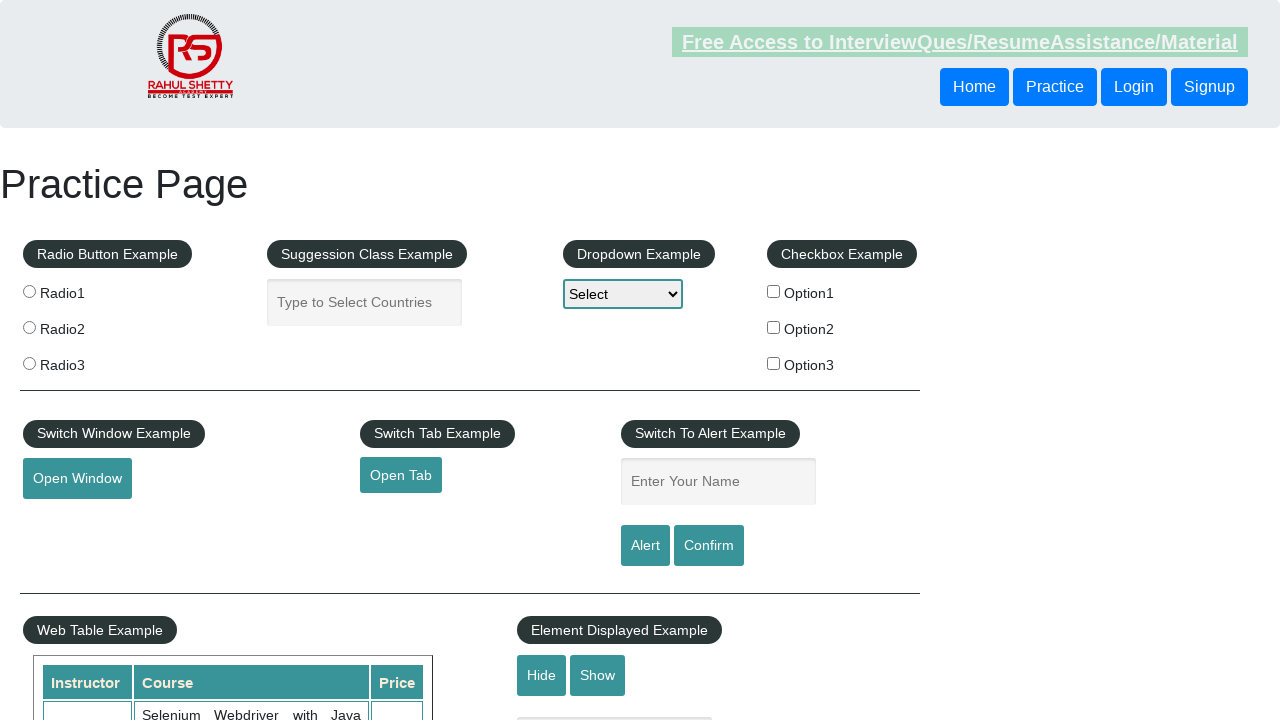

Broken link element is visible on the page
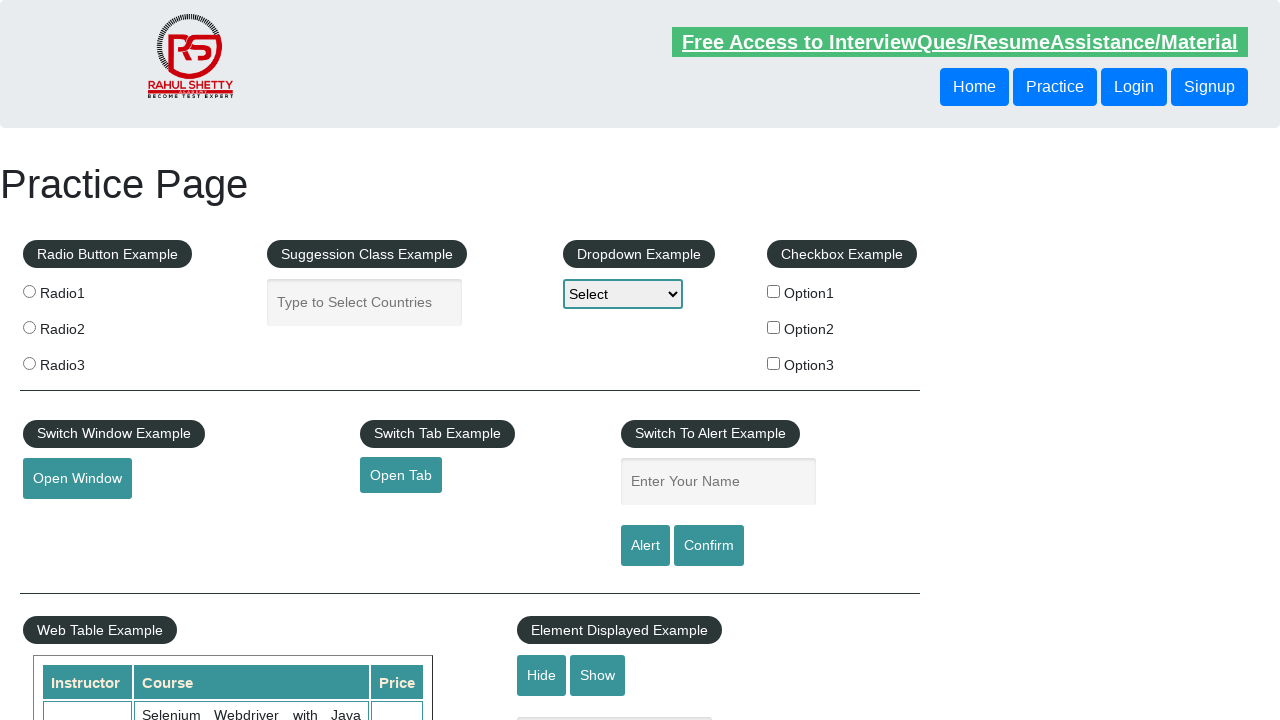

Retrieved href attribute: https://rahulshettyacademy.com/brokenlink
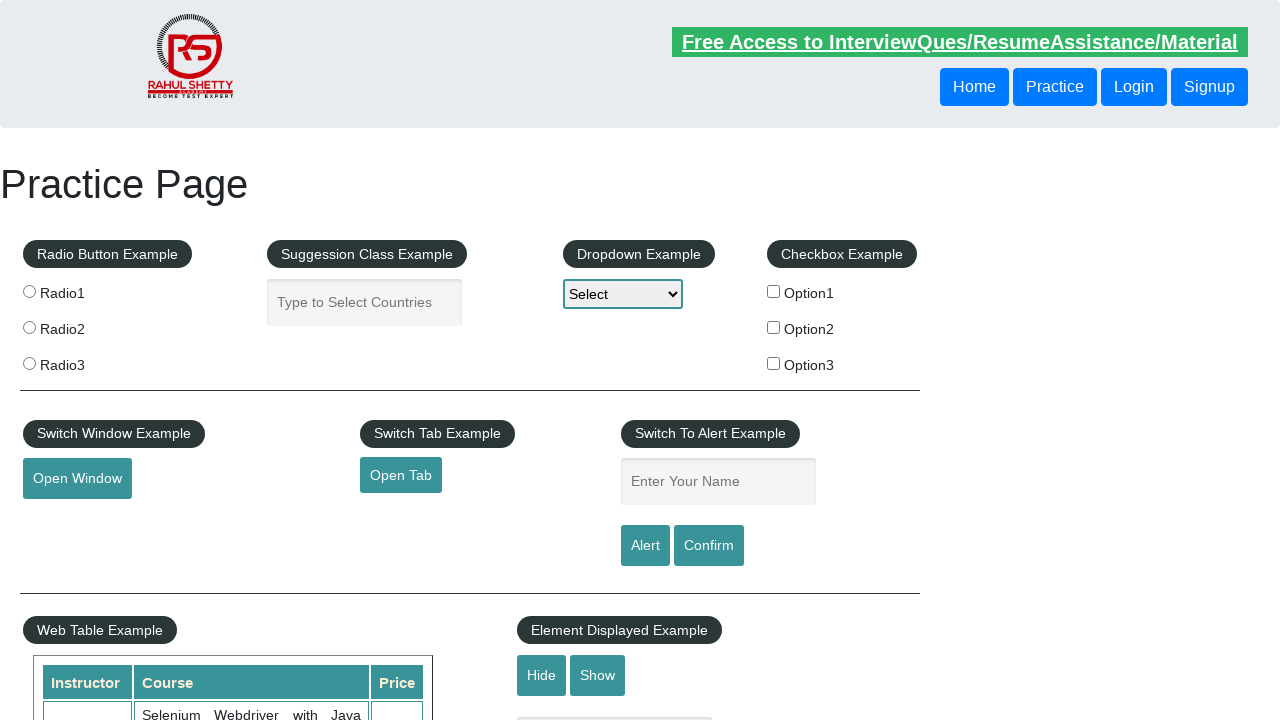

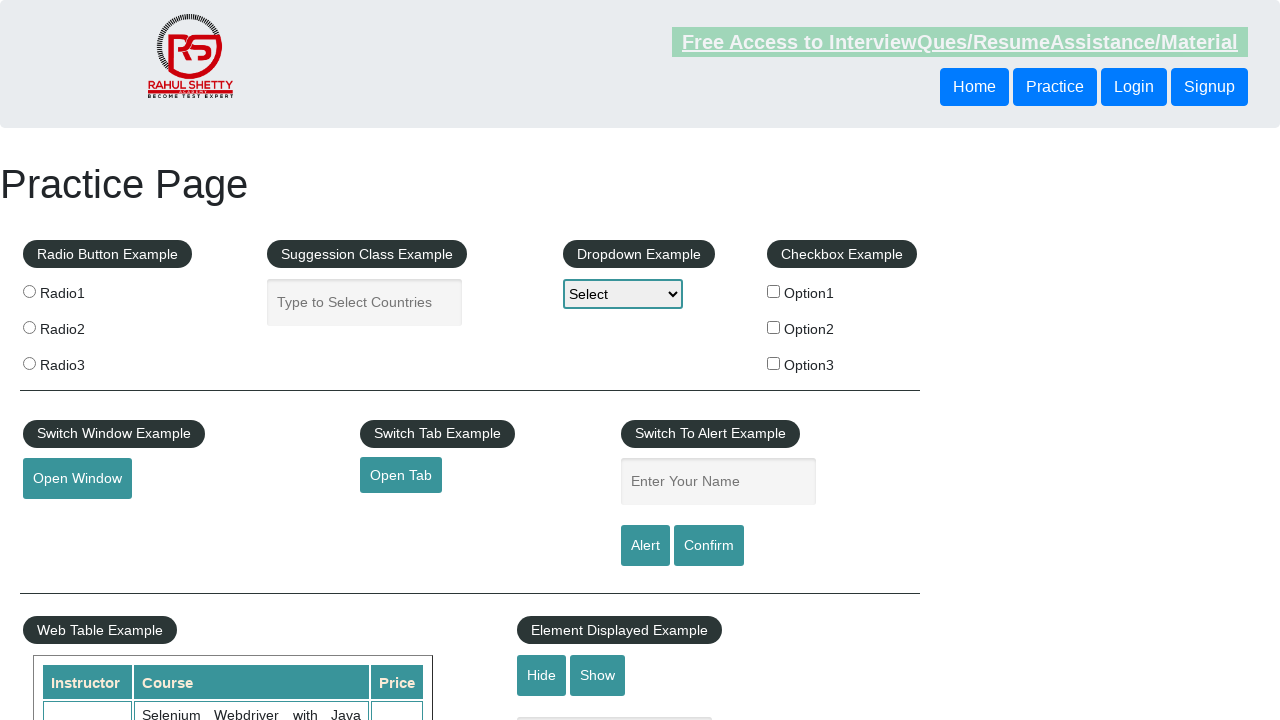